Navigates to Simplilearn homepage and verifies that anchor links are present on the page

Starting URL: https://www.simplilearn.com/

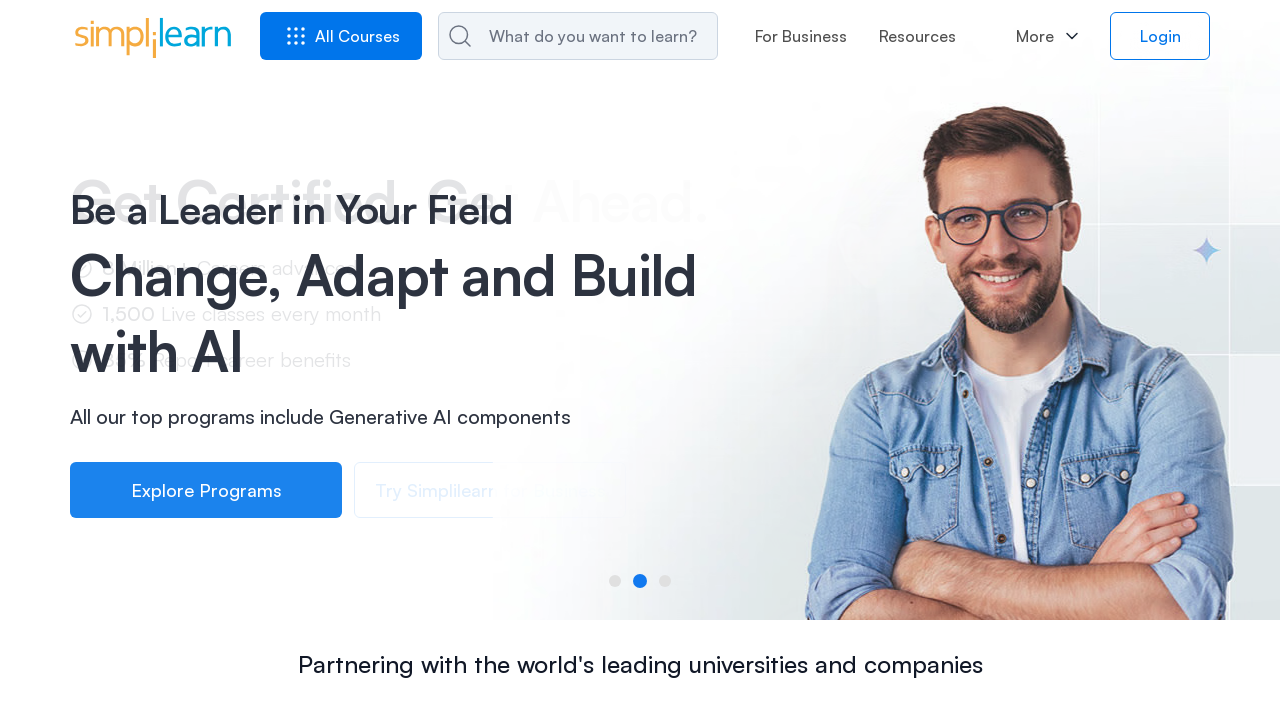

Navigated to Simplilearn homepage
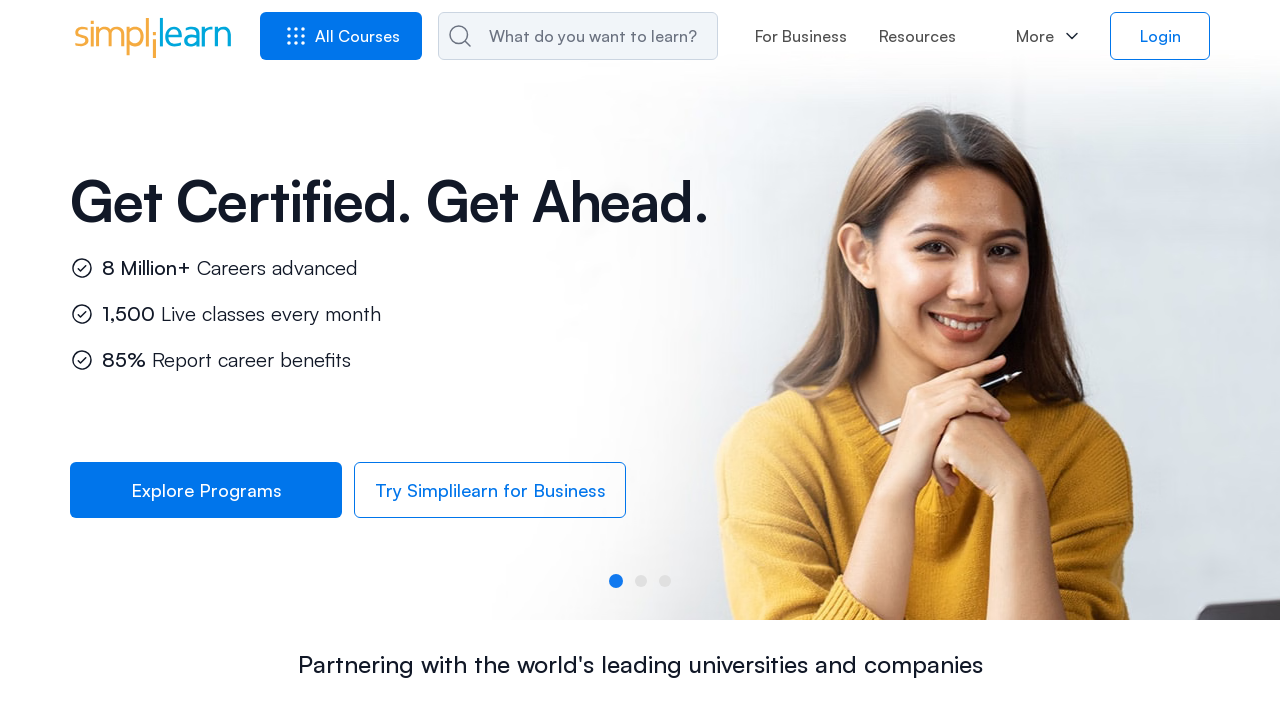

Waited for anchor links to load on the page
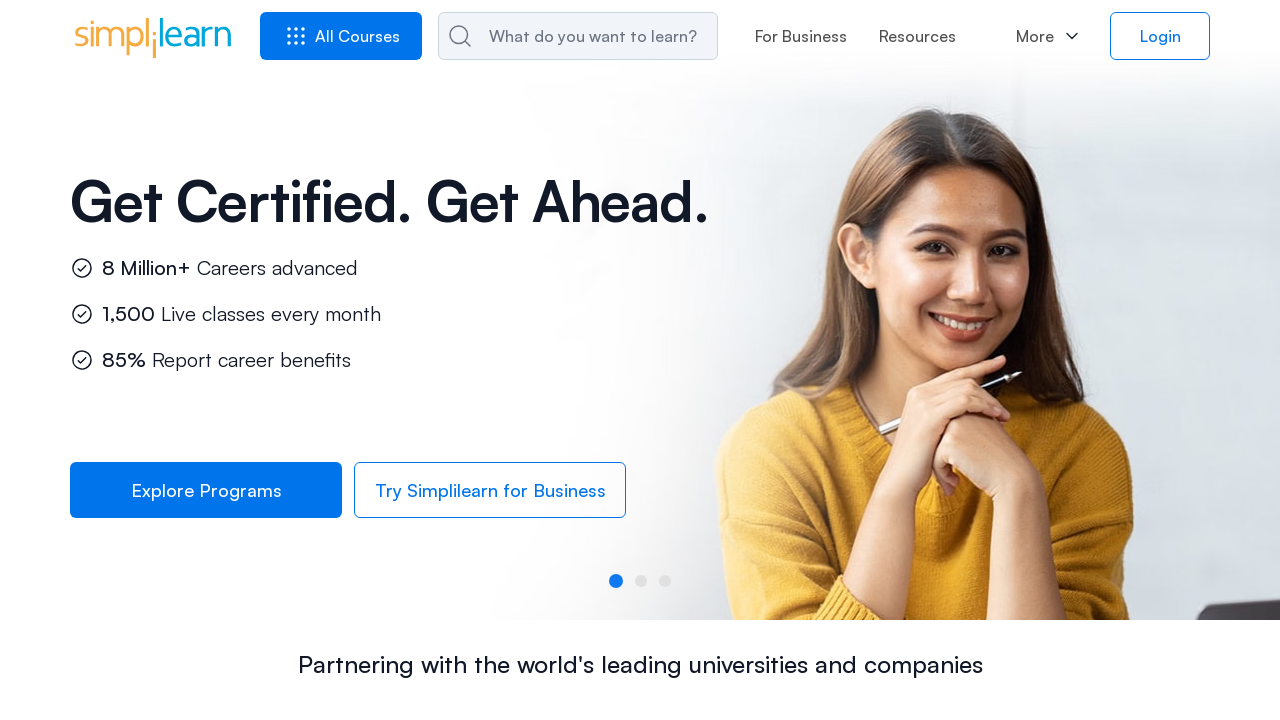

Located all anchor elements on the page
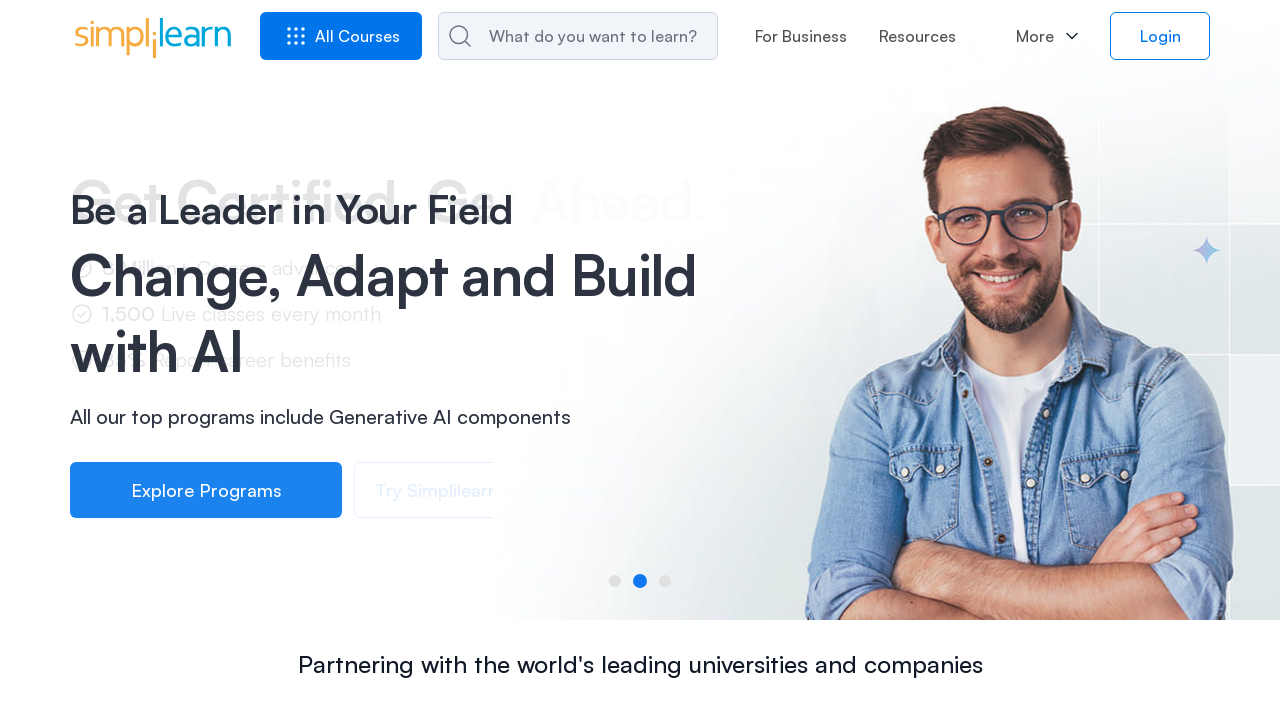

Verified that anchor links are present on the Simplilearn homepage
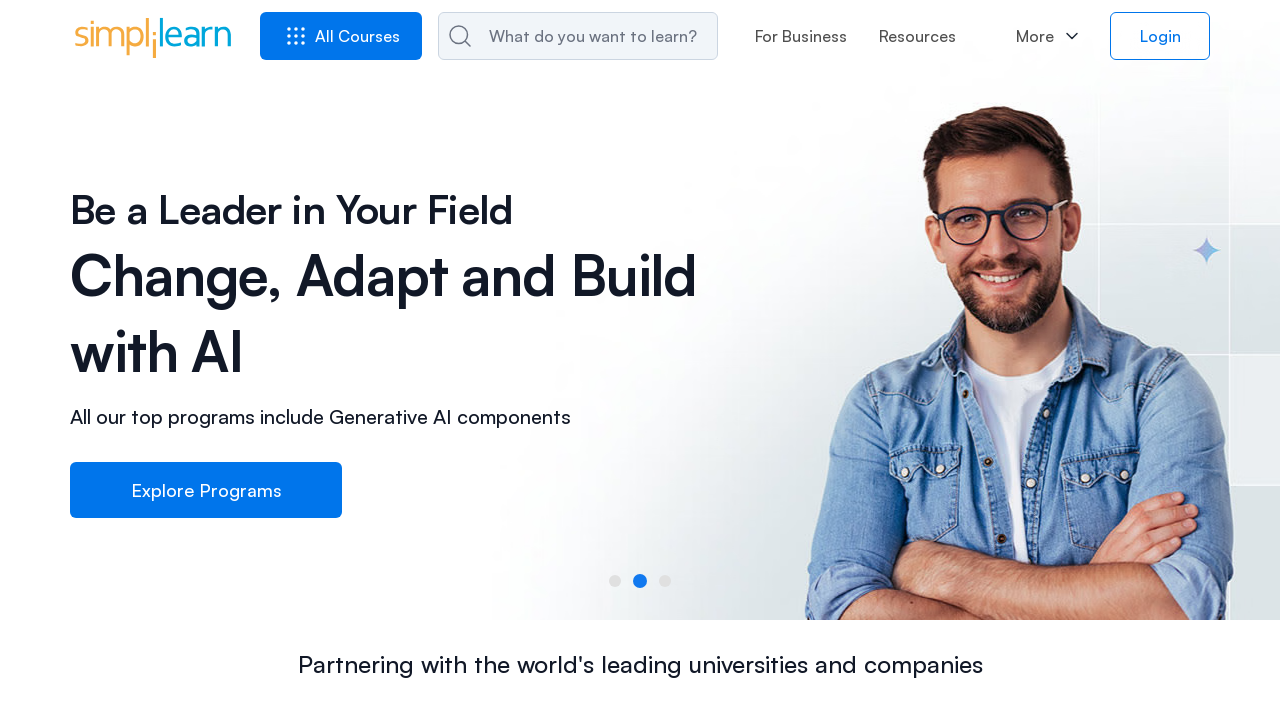

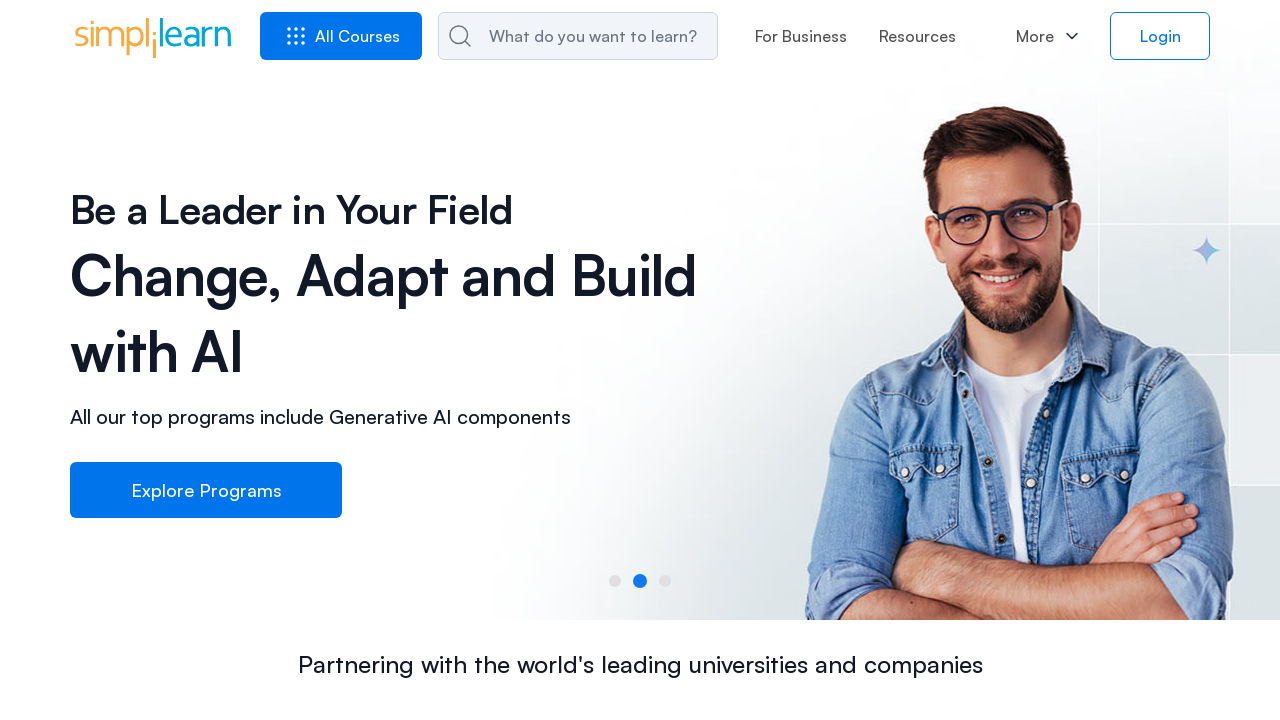